Tests form submission on W3Schools by enabling a disabled input field and filling form data within an iframe

Starting URL: https://www.w3schools.com/tags/tryit.asp?filename=tryhtml_input_disabled

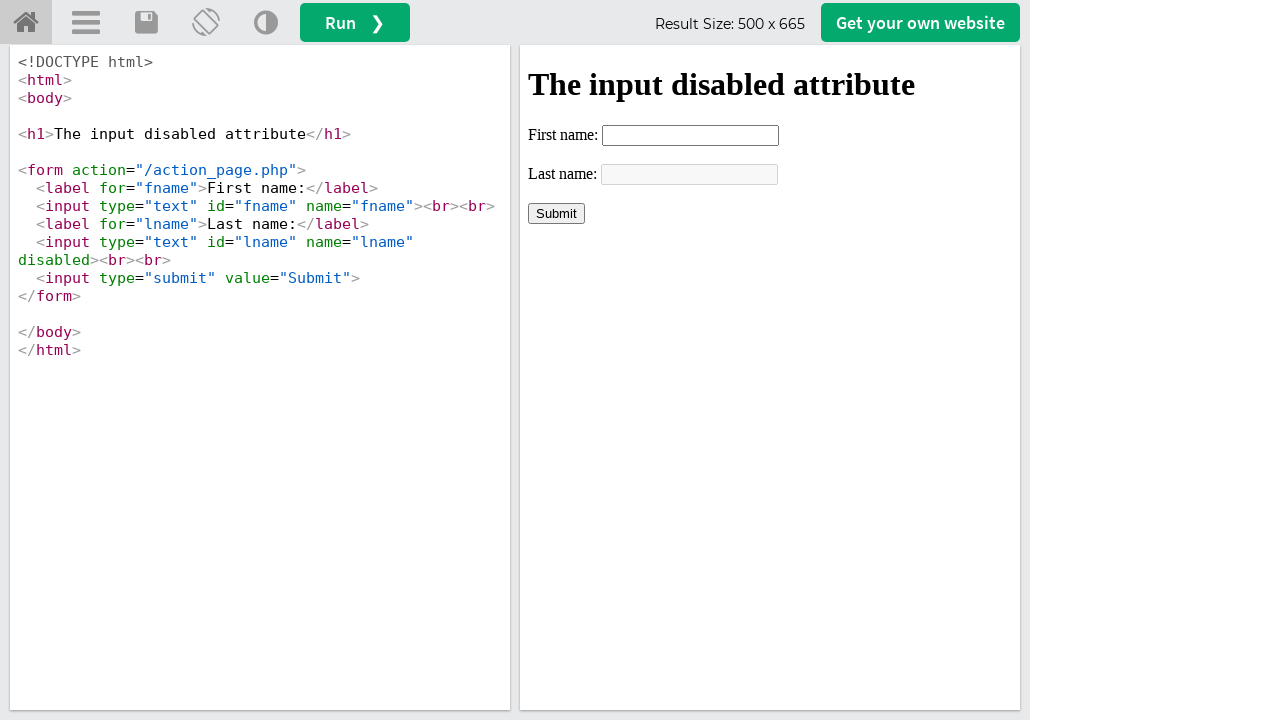

Located iframe with name 'iframeResult'
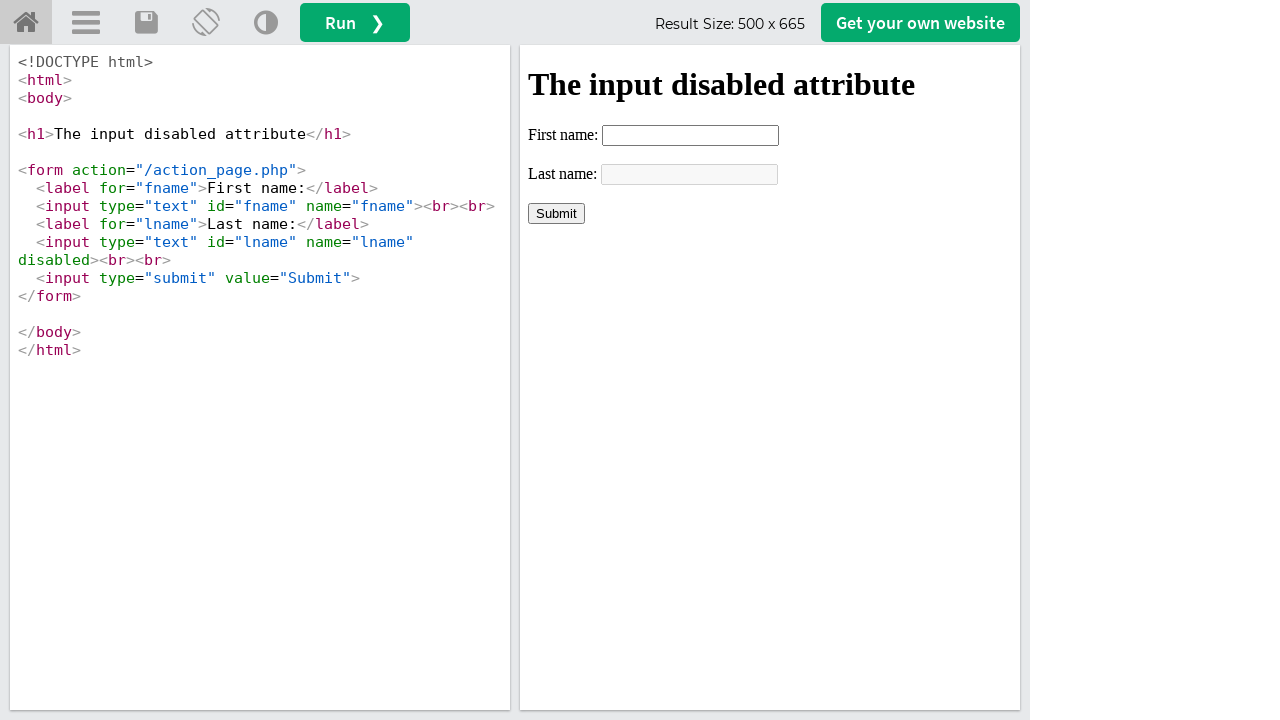

Removed 'disabled' attribute from last name input field
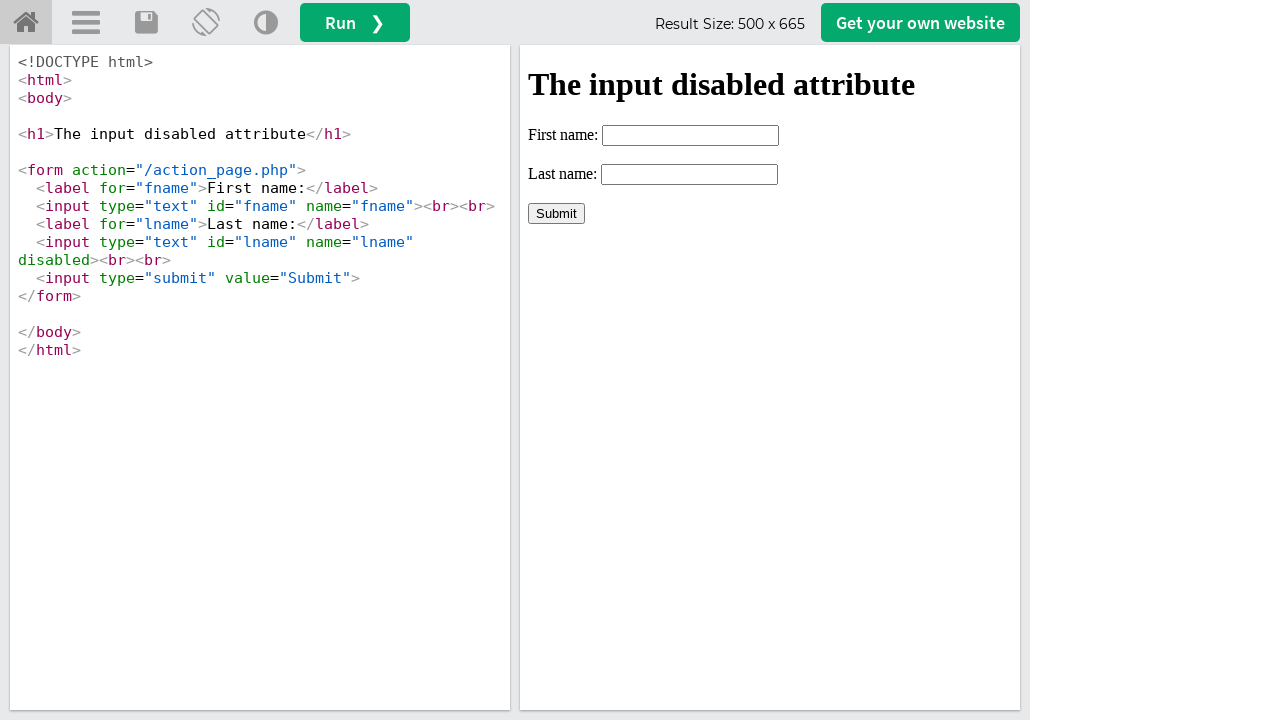

Filled first name field with 'Selenium' on xpath=//iframe[@name='iframeResult'] >> internal:control=enter-frame >> xpath=//
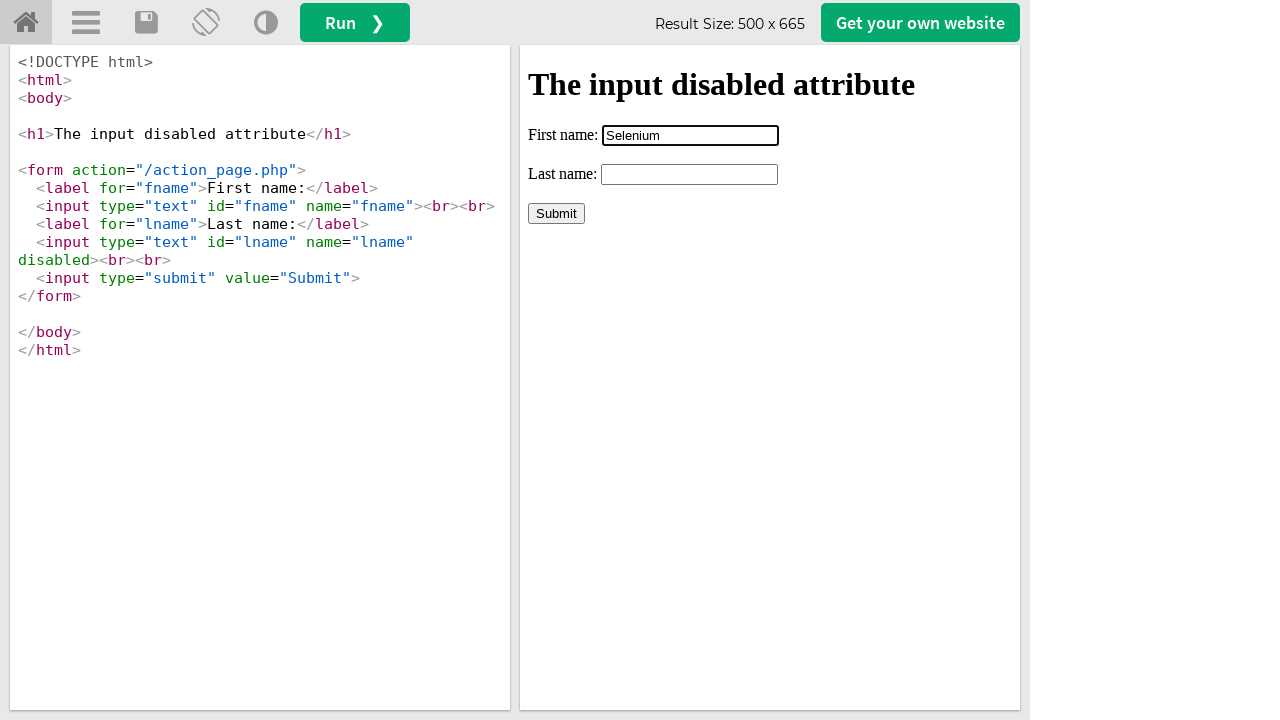

Filled last name field with 'online 07' on xpath=//iframe[@name='iframeResult'] >> internal:control=enter-frame >> xpath=//
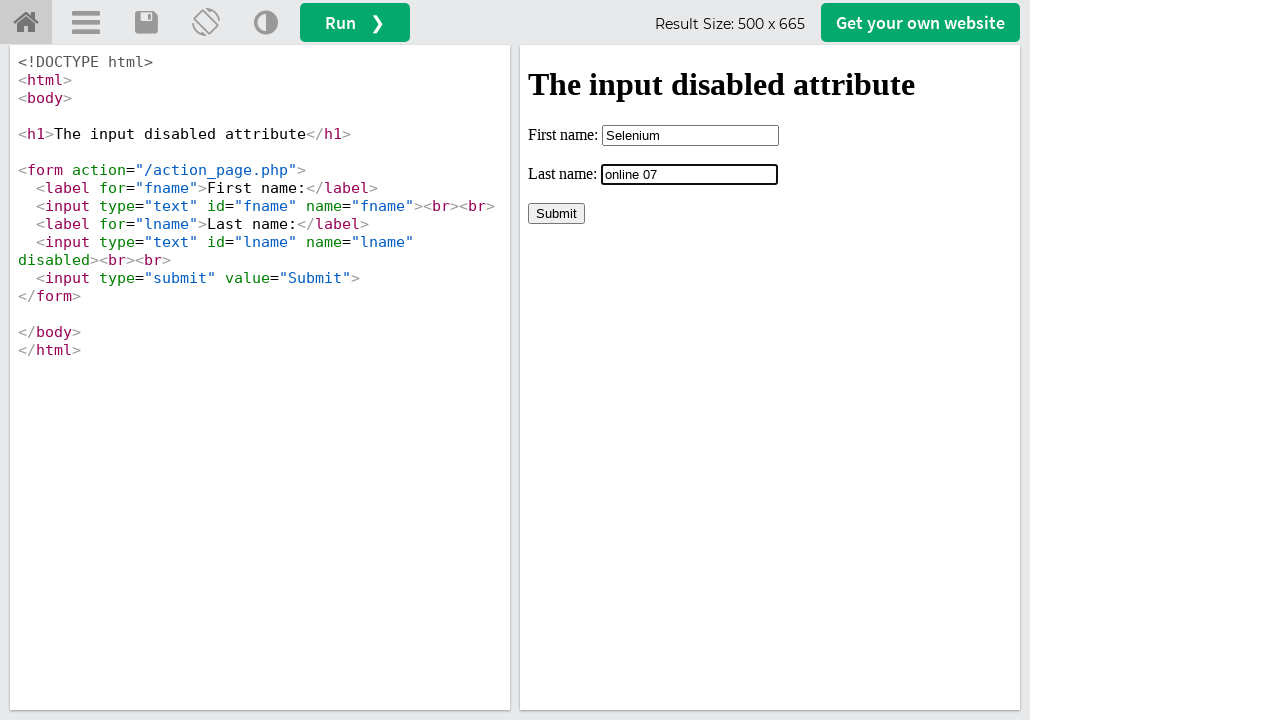

Clicked Submit button to submit the form at (556, 213) on xpath=//iframe[@name='iframeResult'] >> internal:control=enter-frame >> xpath=//
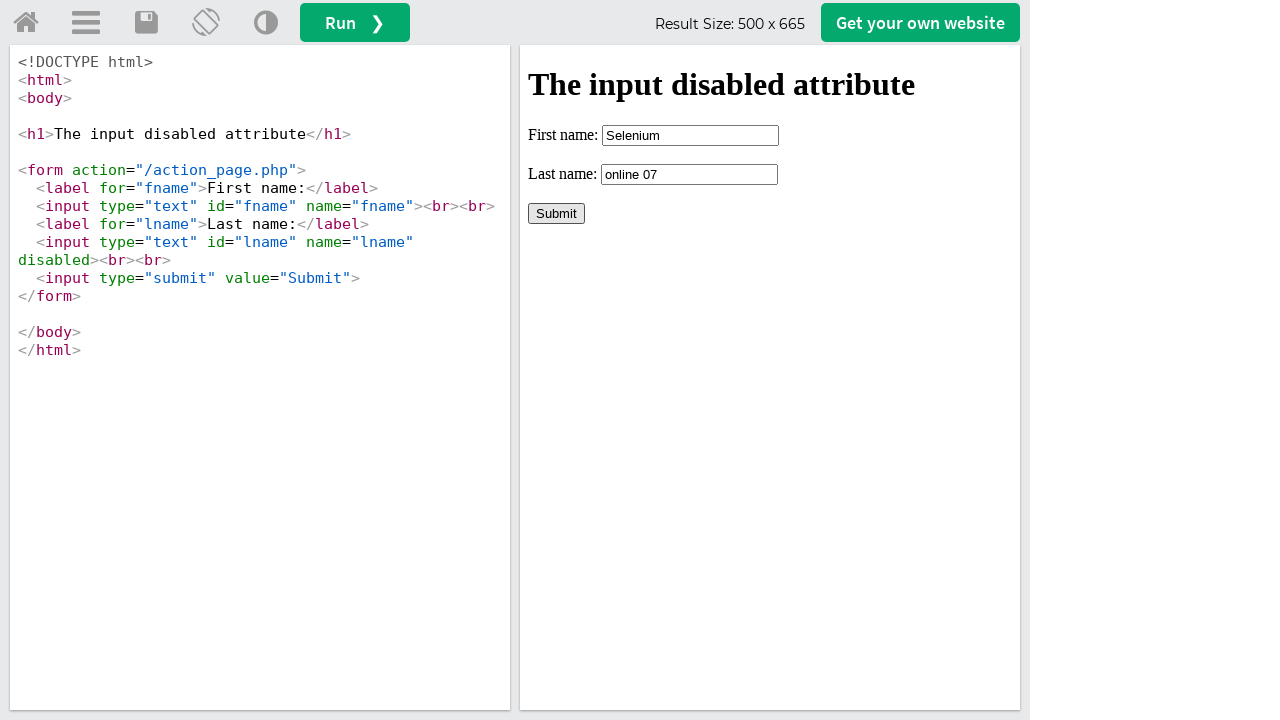

Verified success message with submitted form data is displayed
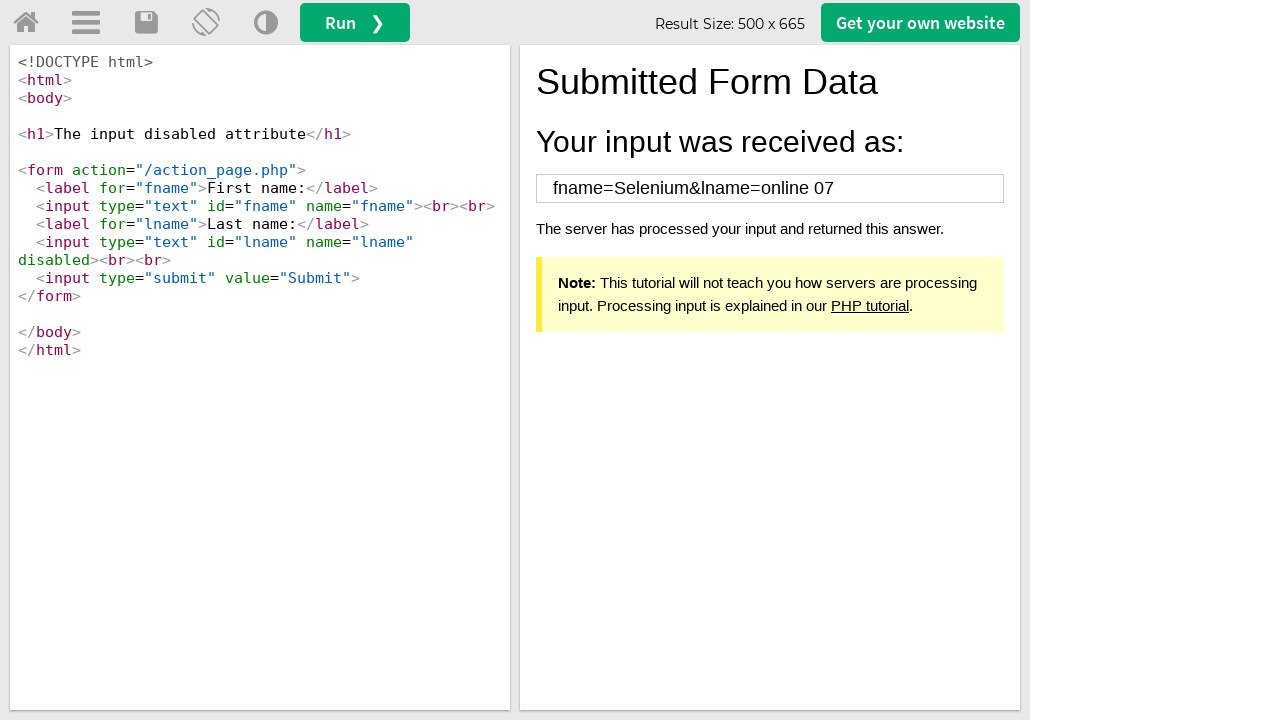

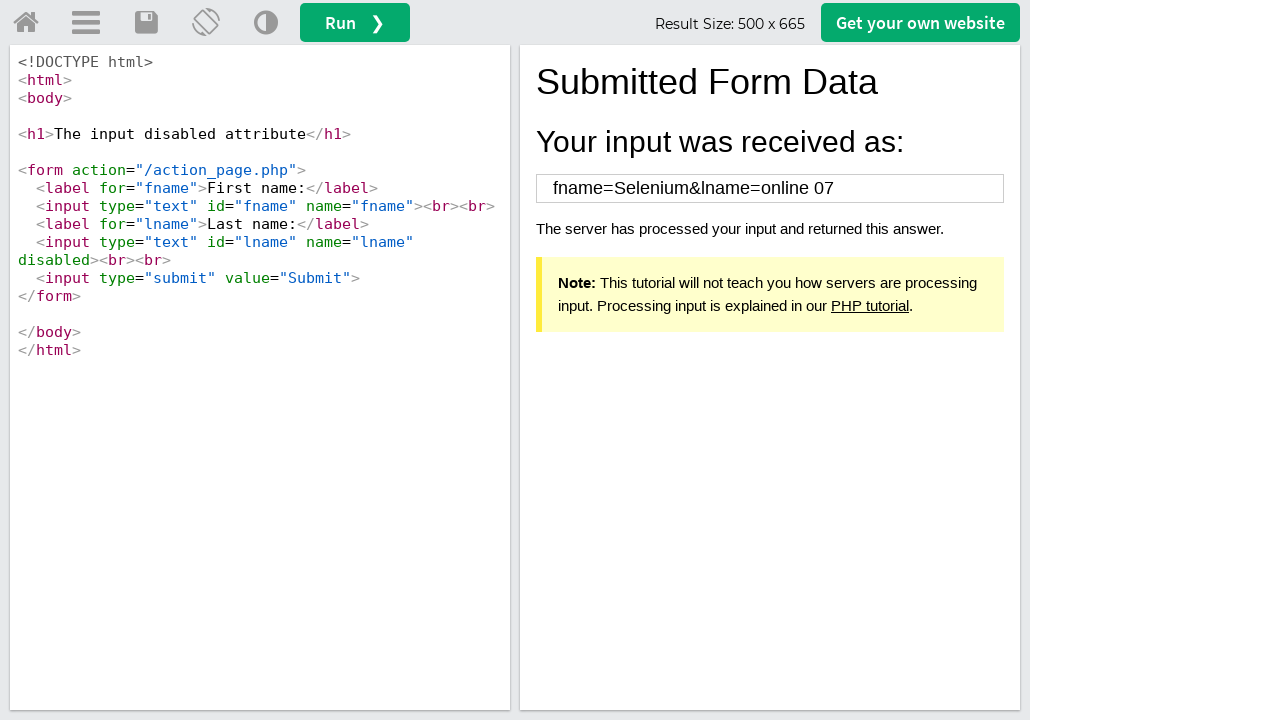